Adds multiple todo items and marks all of them as completed, verifying each has the completed class

Starting URL: https://todomvc.com/examples/react/dist/

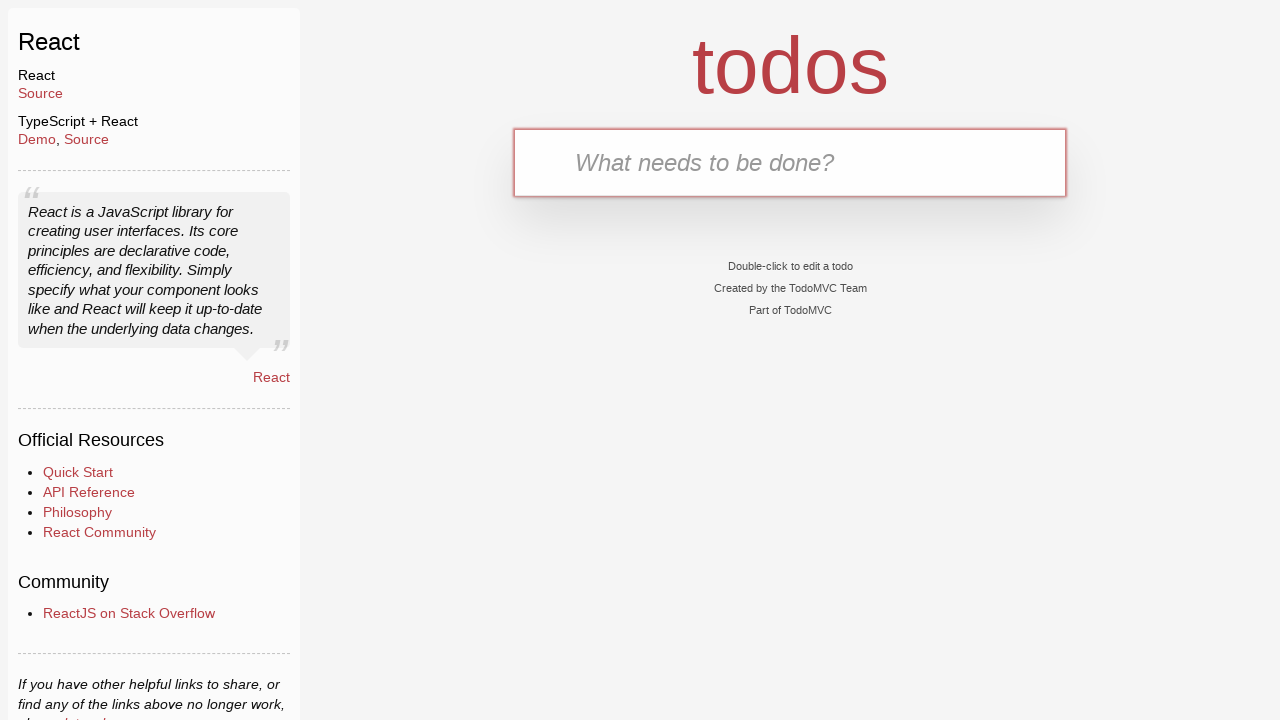

Filled new todo input with 'Buy groceries' on .new-todo
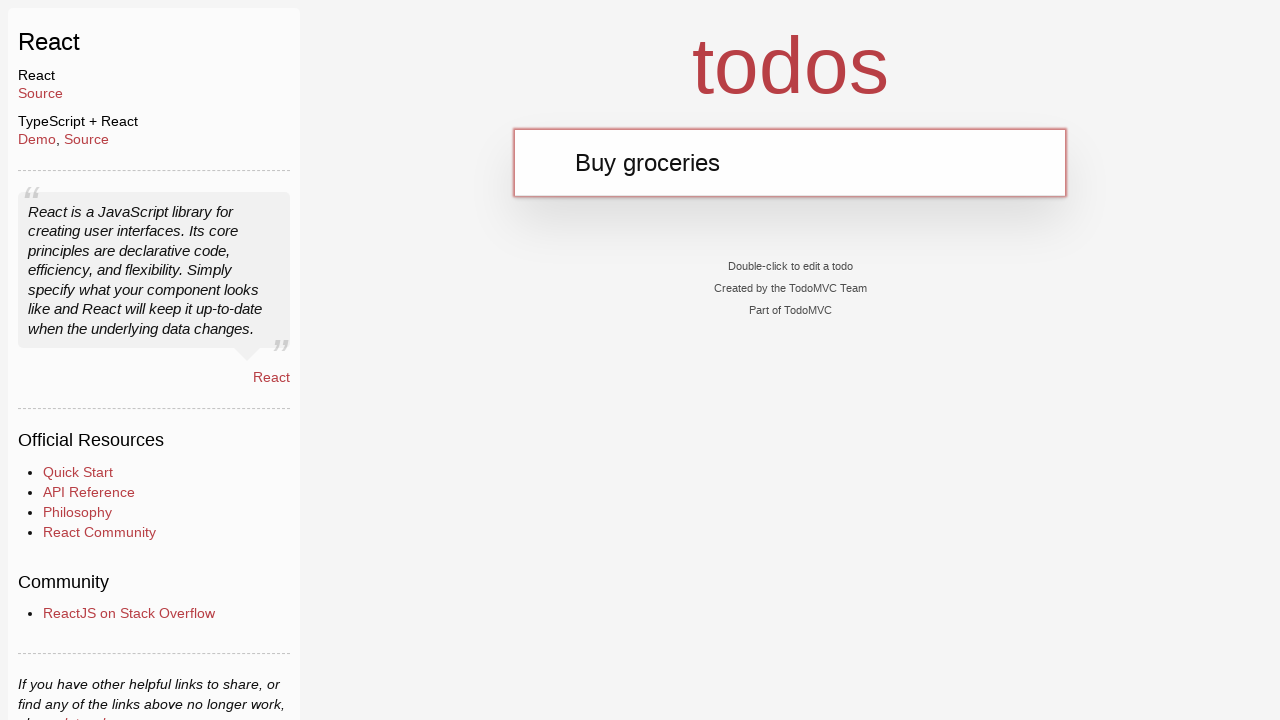

Pressed Enter to add 'Buy groceries' to todo list on .new-todo
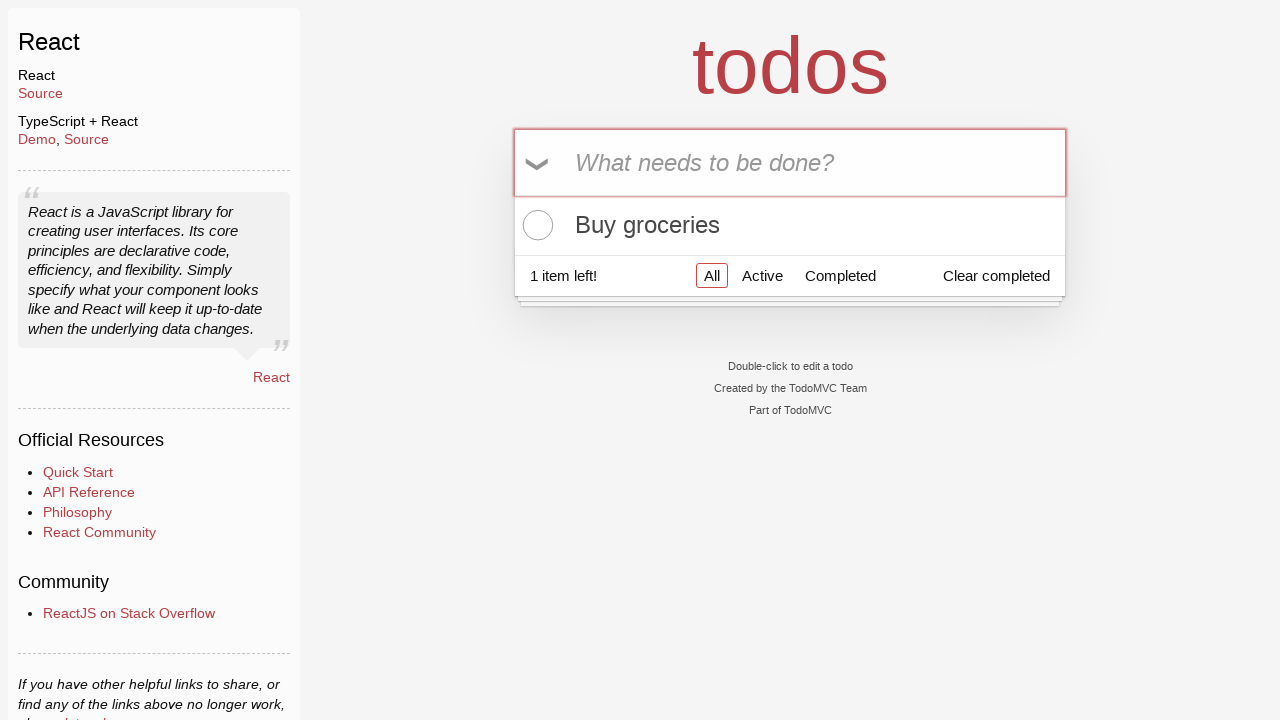

Filled new todo input with 'Walk the dog' on .new-todo
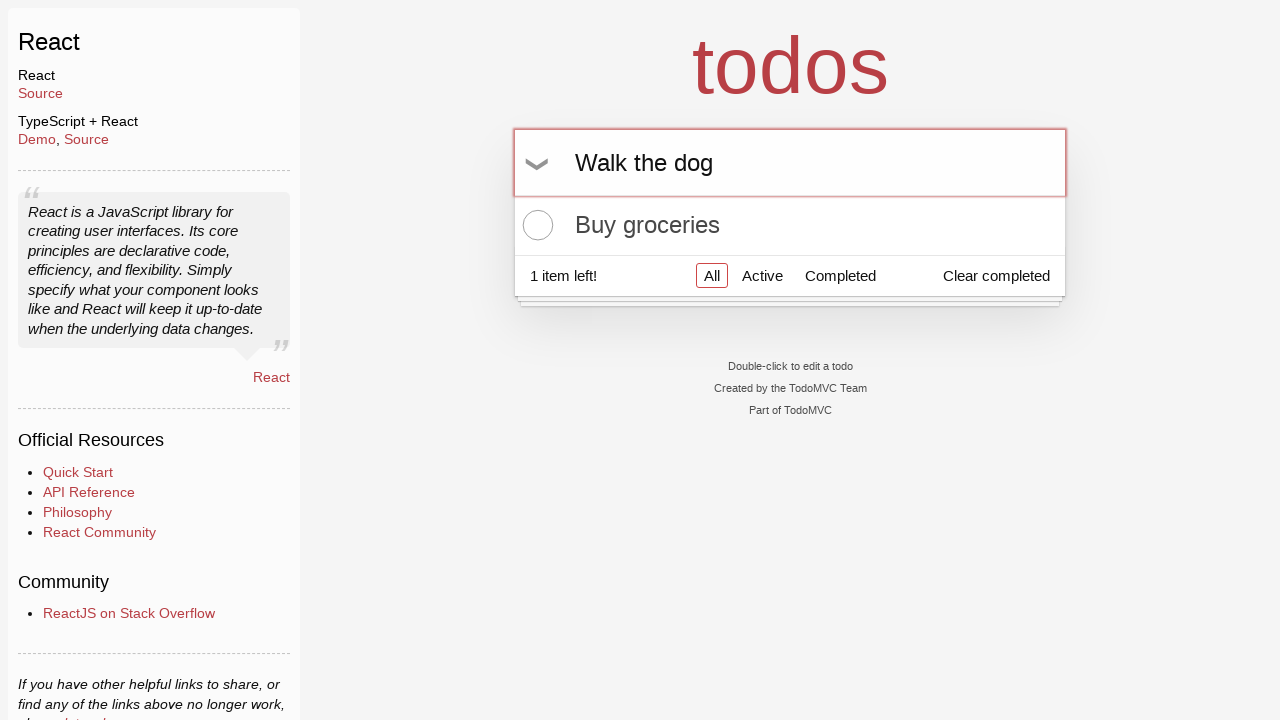

Pressed Enter to add 'Walk the dog' to todo list on .new-todo
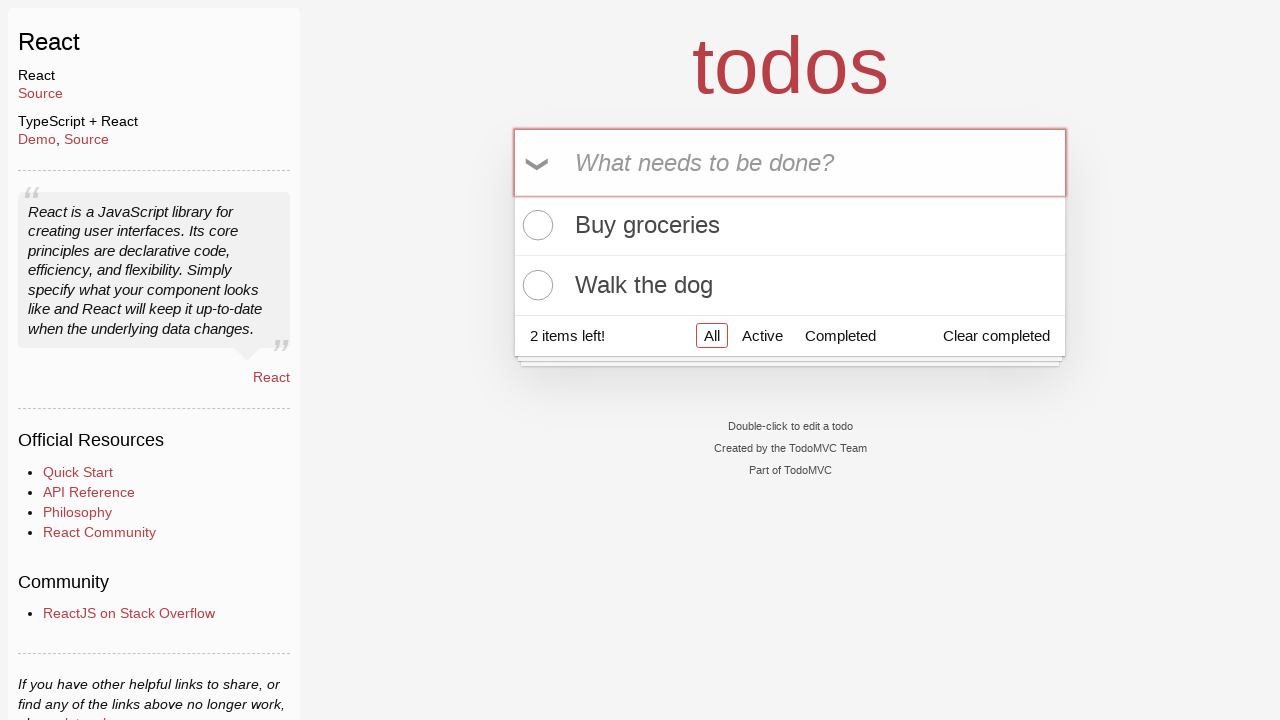

Filled new todo input with 'Finish report' on .new-todo
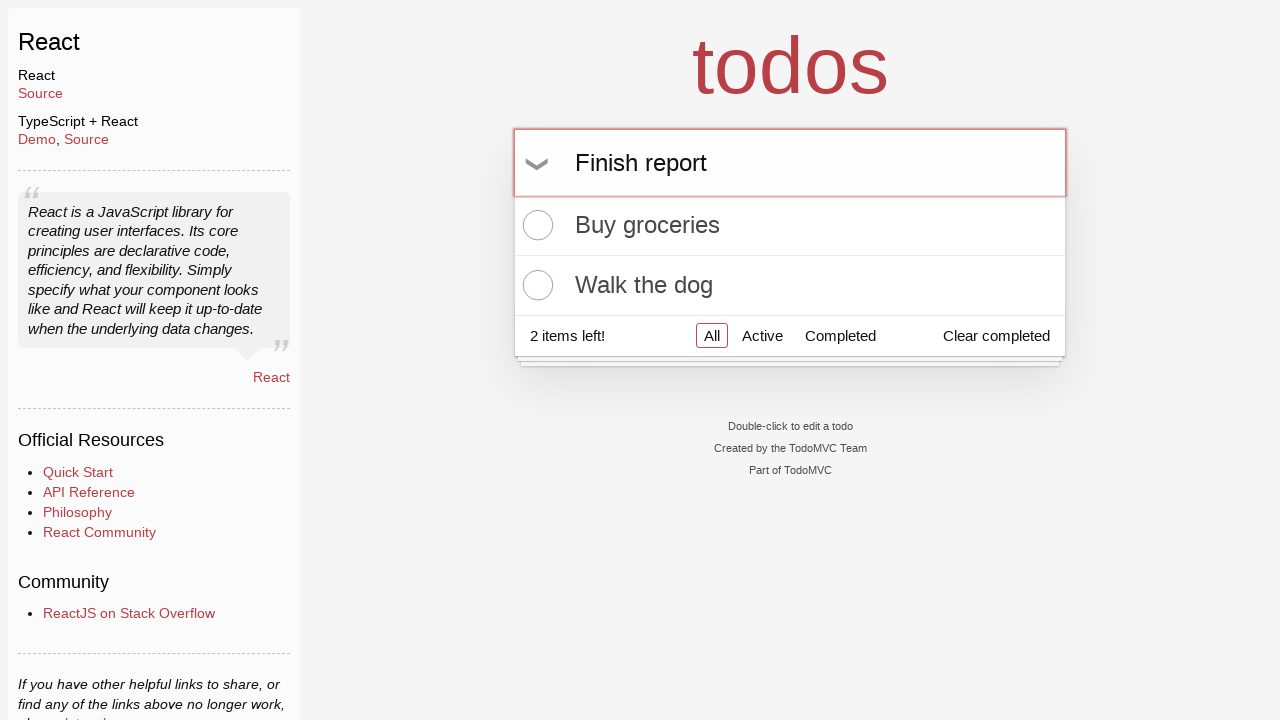

Pressed Enter to add 'Finish report' to todo list on .new-todo
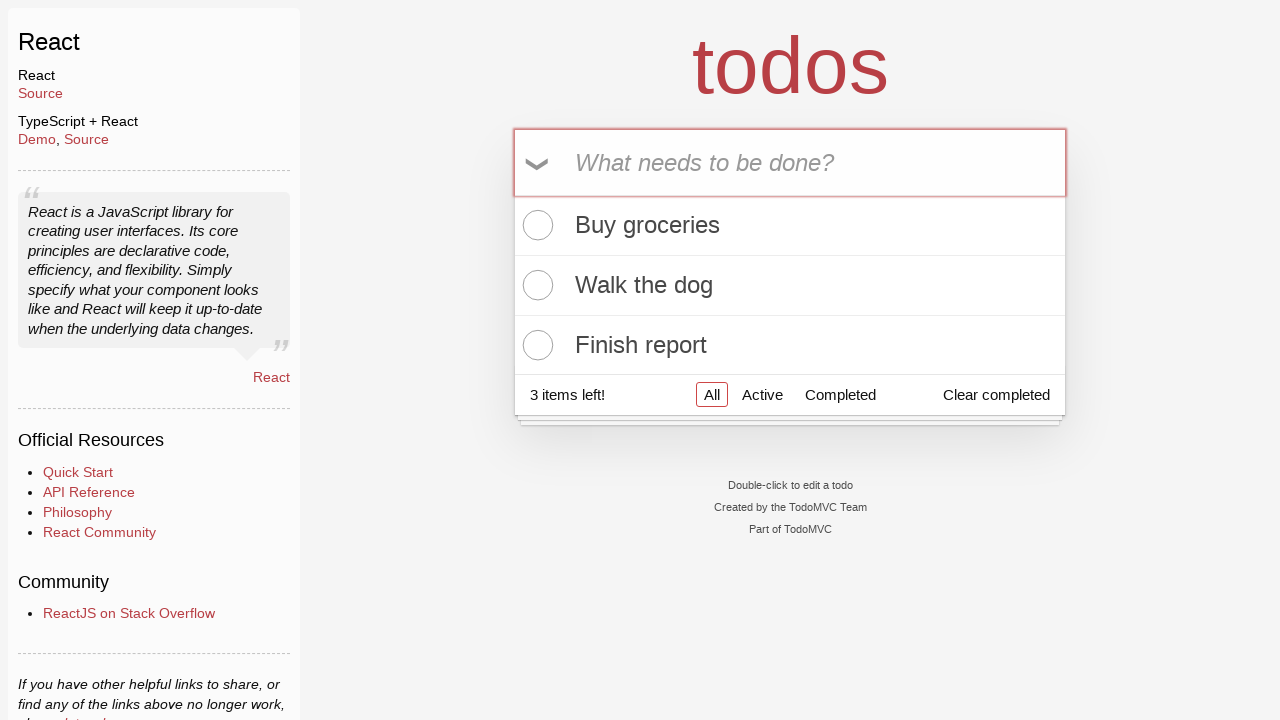

Located todo item 'Buy groceries'
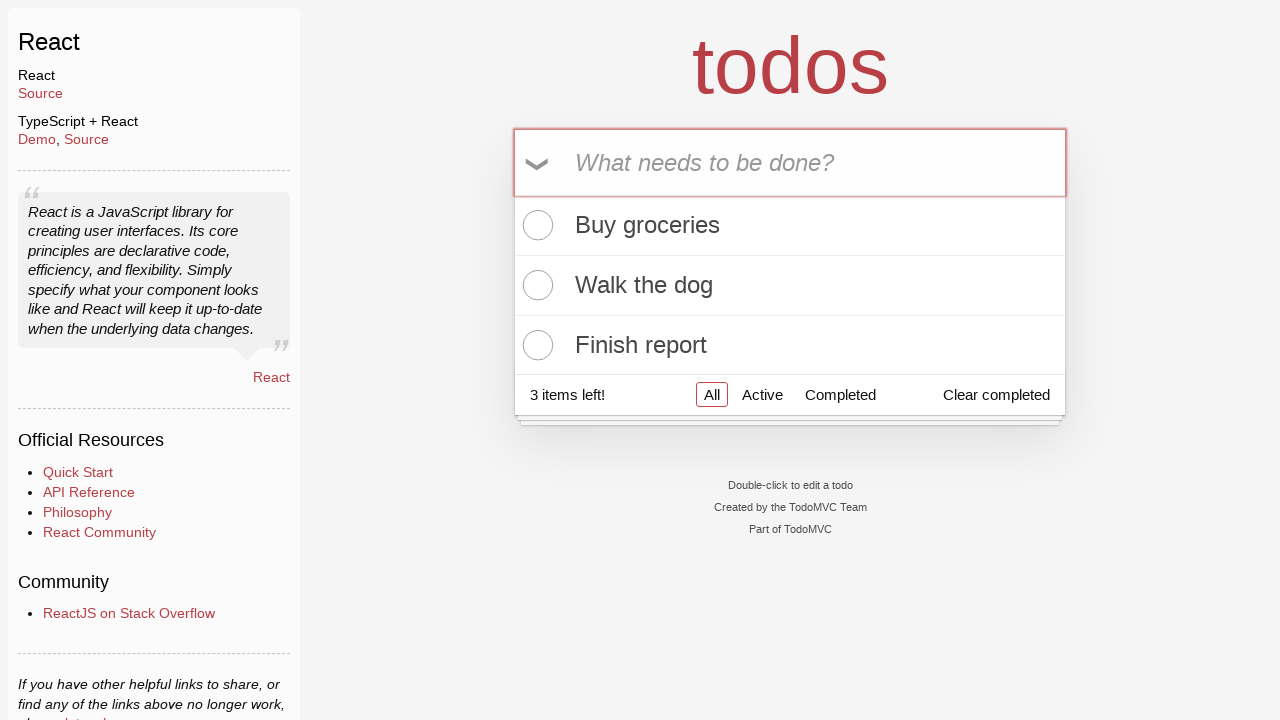

Clicked toggle to mark 'Buy groceries' as completed at (535, 225) on .todo-list li >> internal:has-text="Buy groceries"i >> .toggle
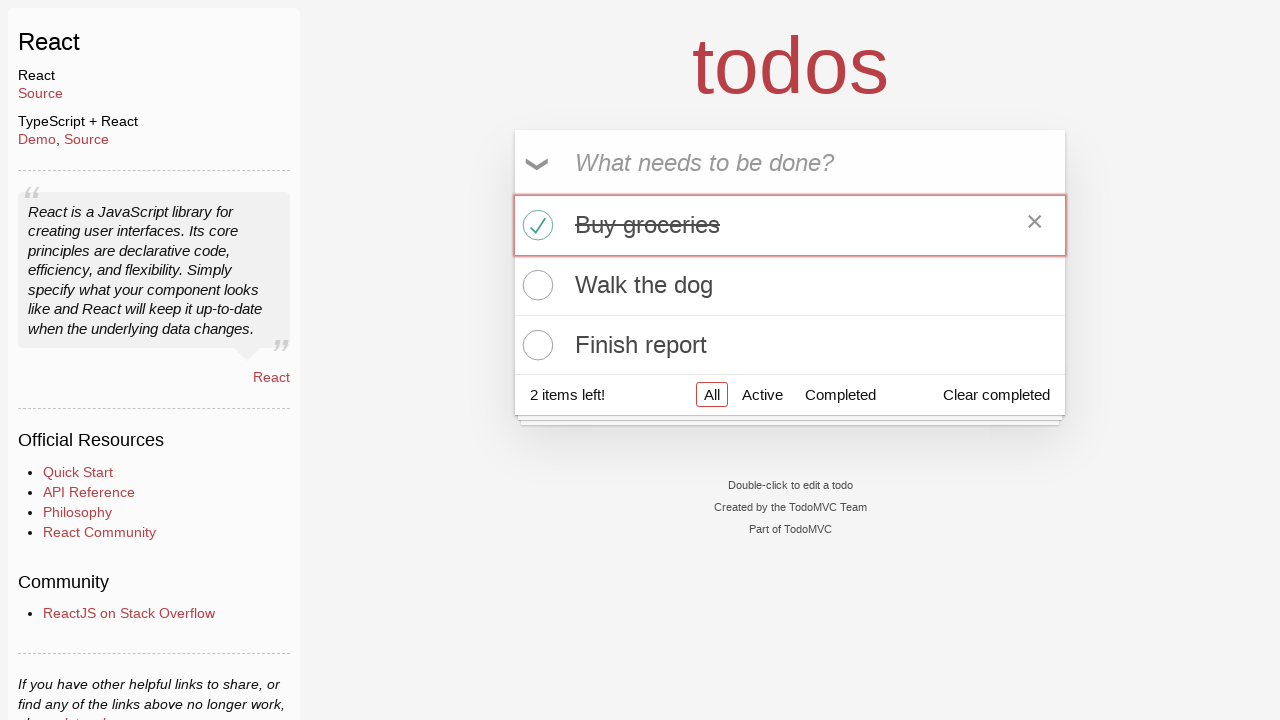

Verified 'Buy groceries' has completed class
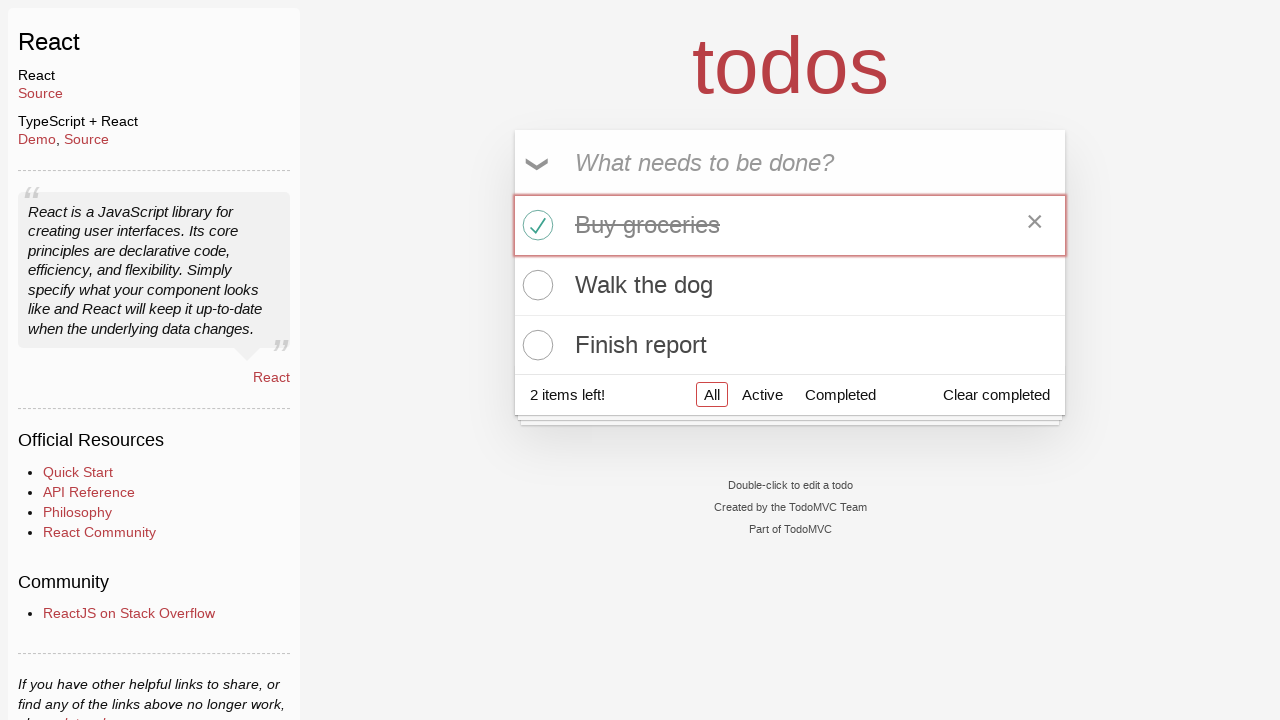

Located todo item 'Walk the dog'
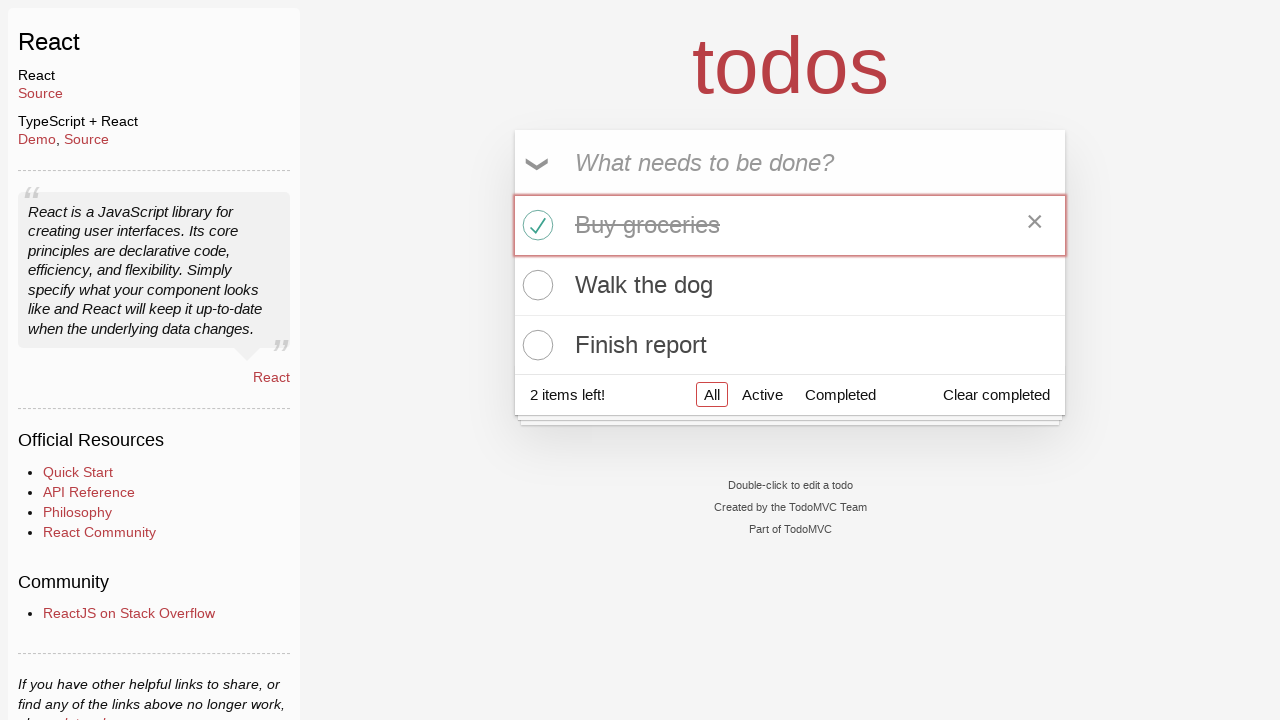

Clicked toggle to mark 'Walk the dog' as completed at (535, 285) on .todo-list li >> internal:has-text="Walk the dog"i >> .toggle
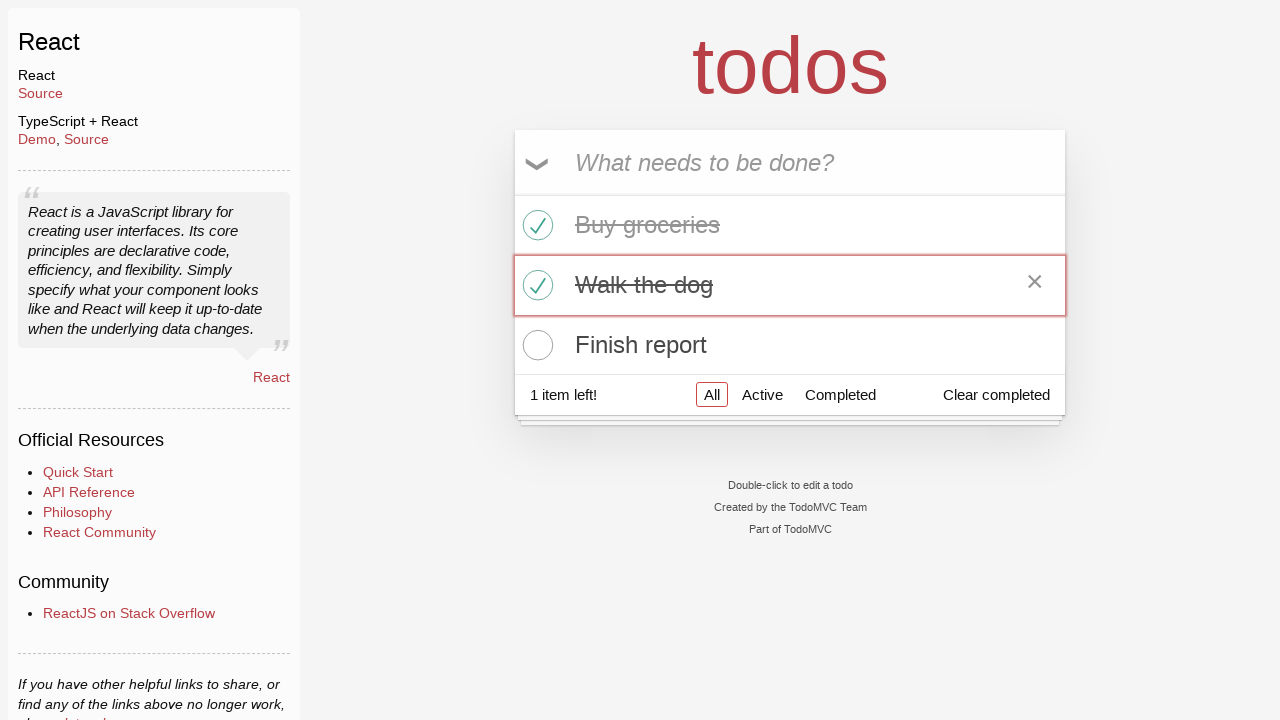

Verified 'Walk the dog' has completed class
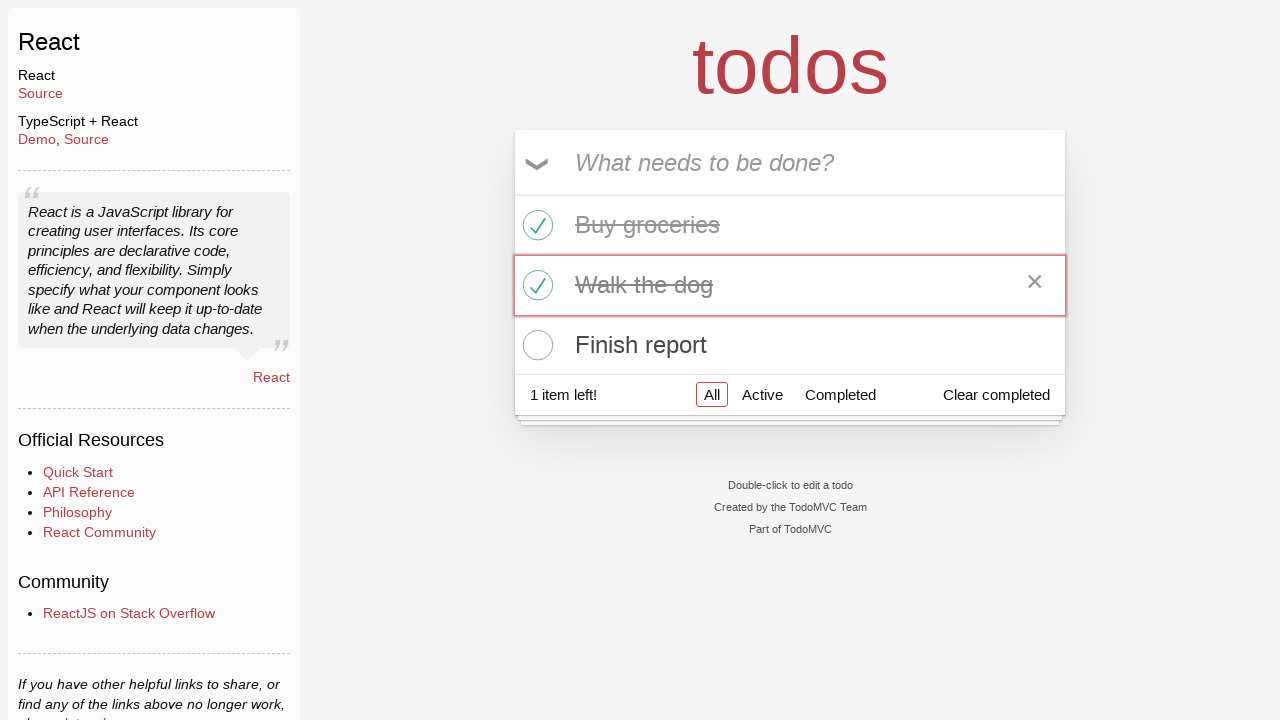

Located todo item 'Finish report'
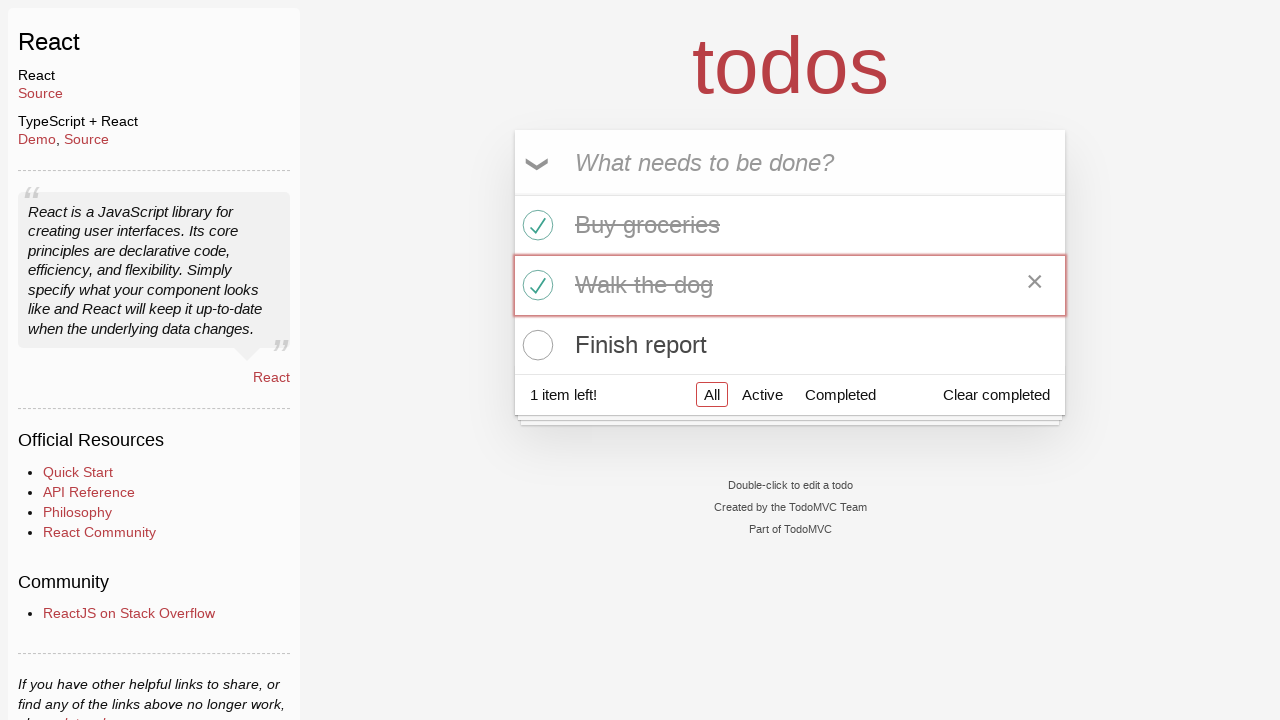

Clicked toggle to mark 'Finish report' as completed at (535, 345) on .todo-list li >> internal:has-text="Finish report"i >> .toggle
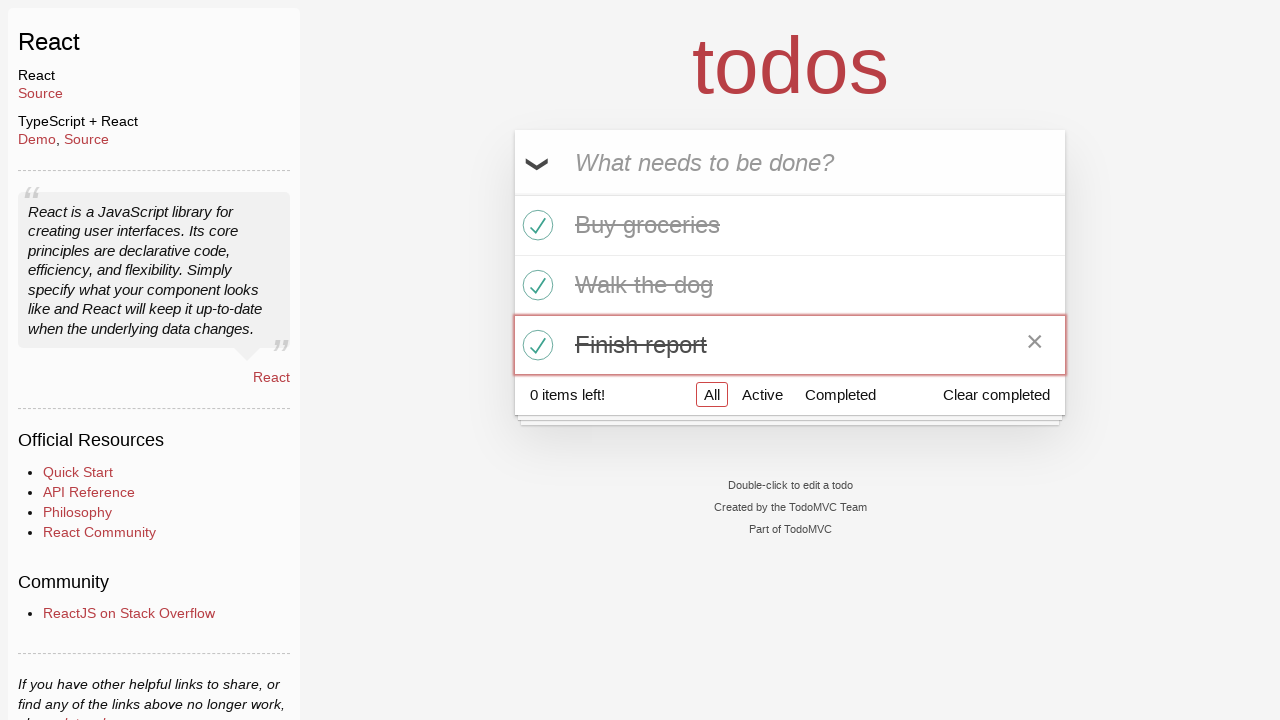

Verified 'Finish report' has completed class
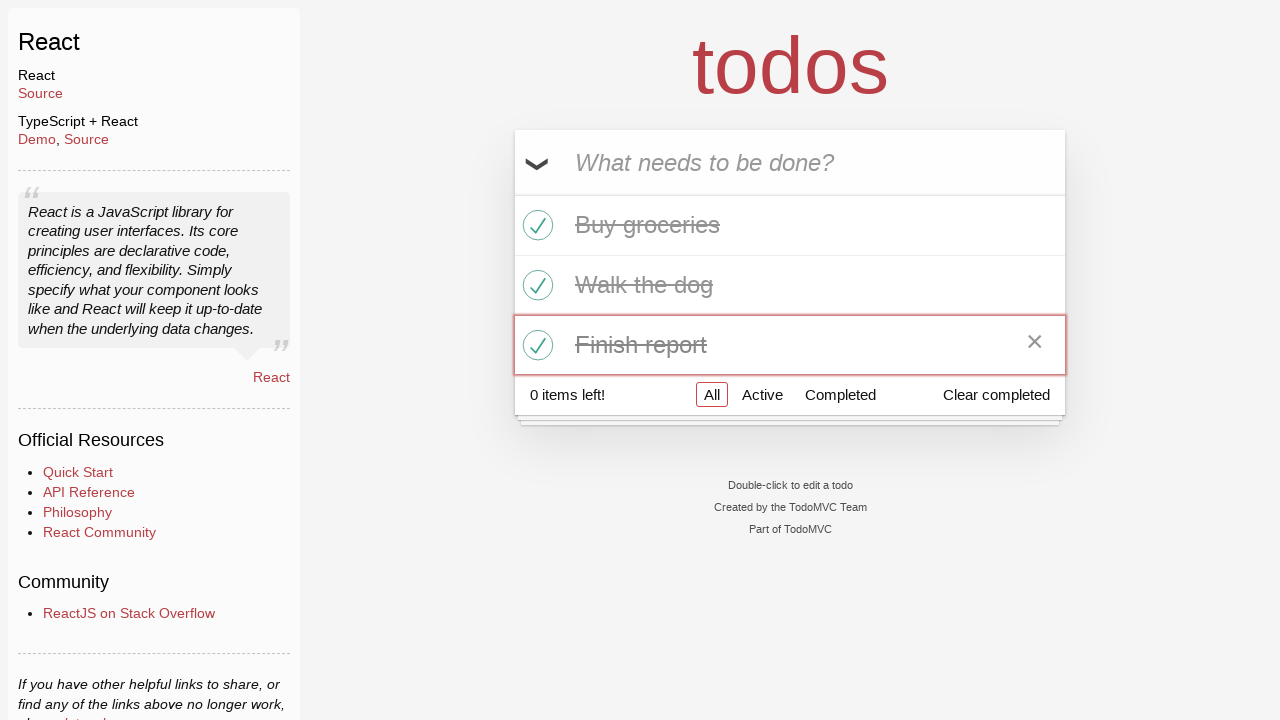

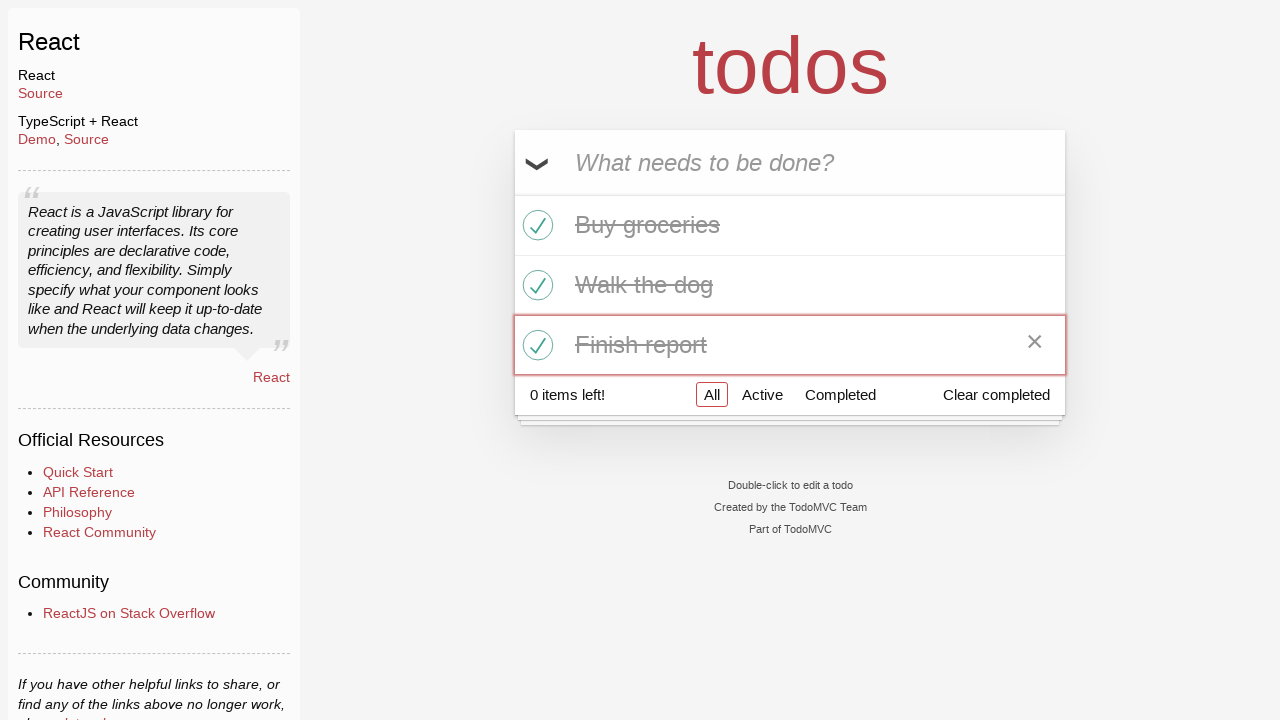